Solves a math captcha by retrieving a value from an image attribute, calculating the result, and submitting the form with checkbox and radio button selections

Starting URL: http://suninjuly.github.io/get_attribute.html

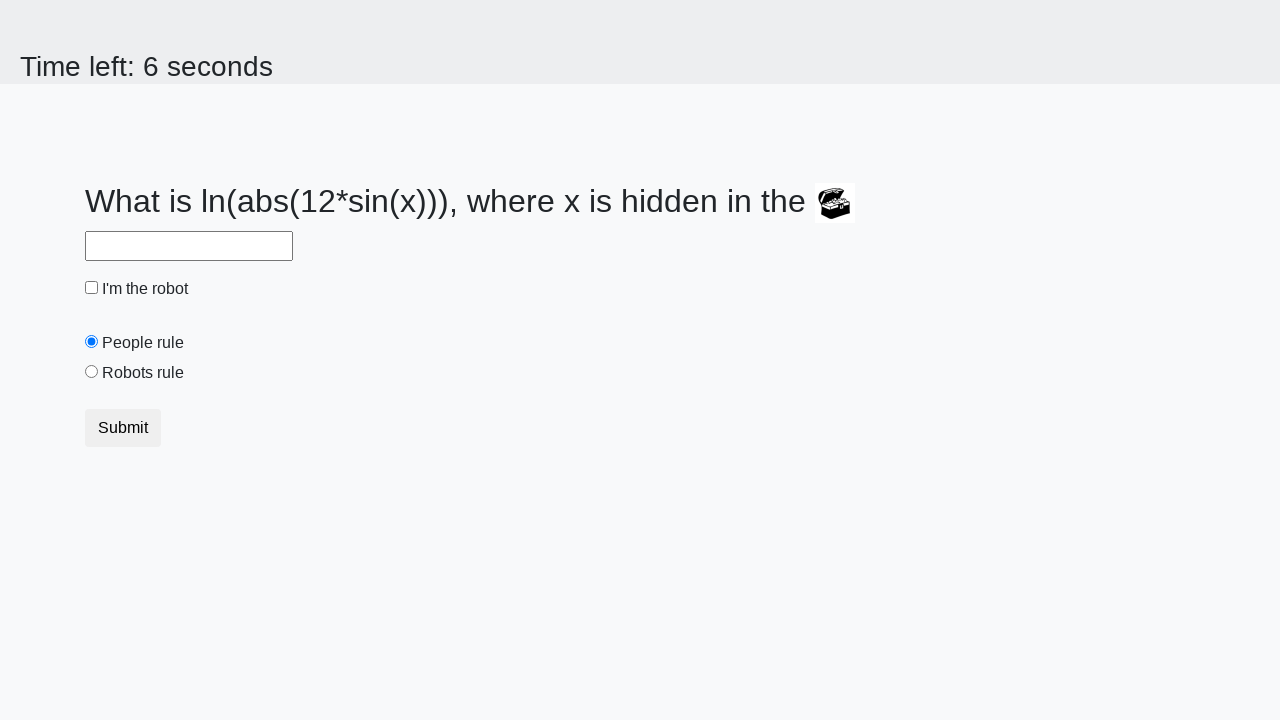

Located treasure image element
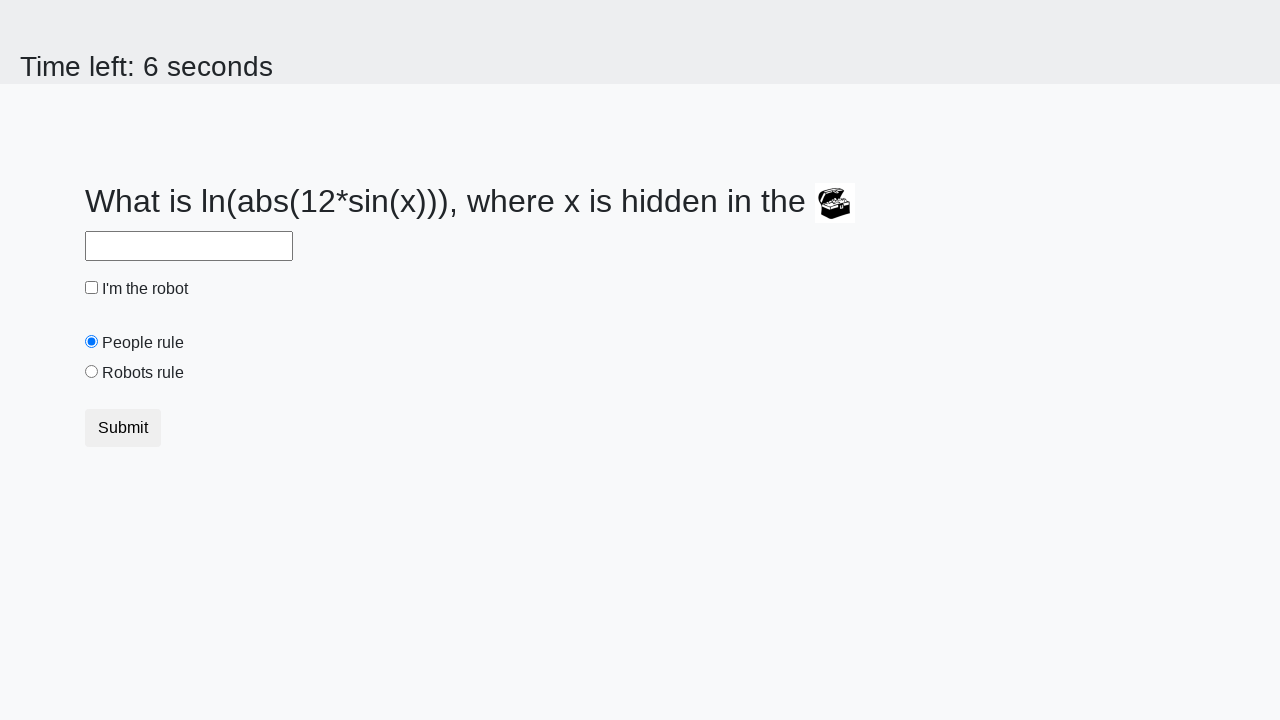

Retrieved treasure value from image attribute: 706
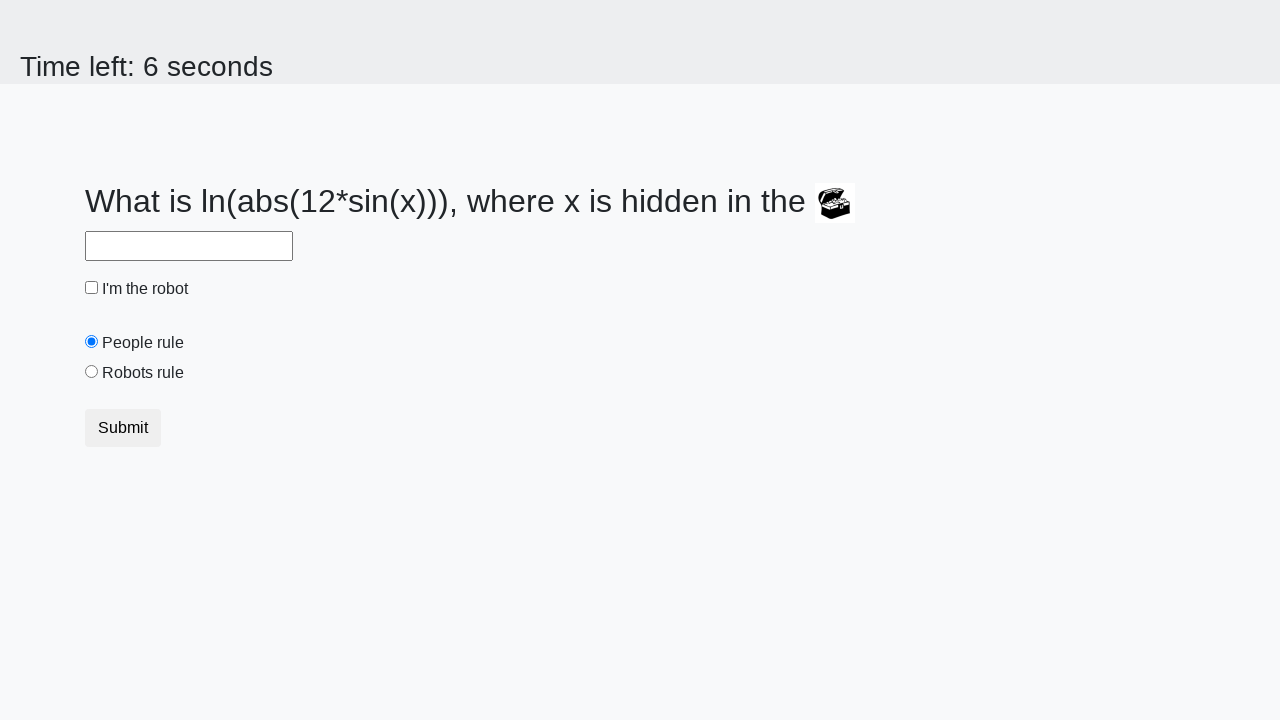

Calculated answer using math formula: 2.2062016117250027
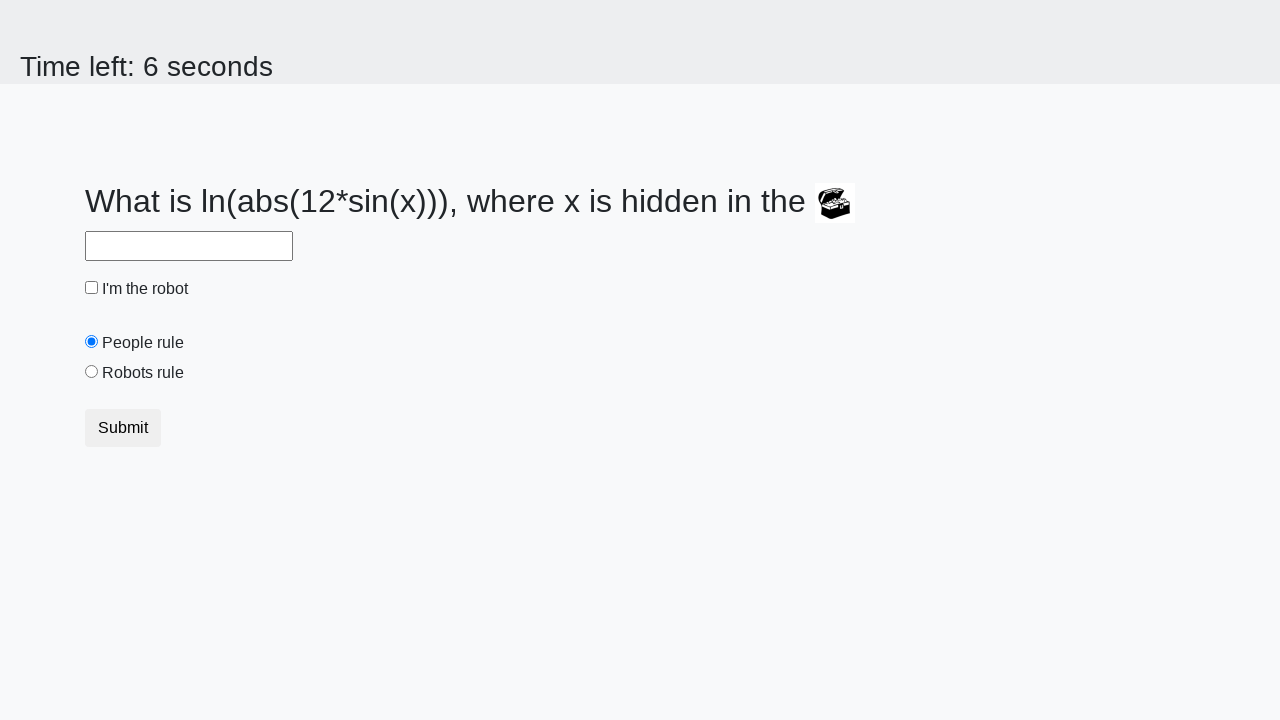

Filled answer field with calculated result on #answer
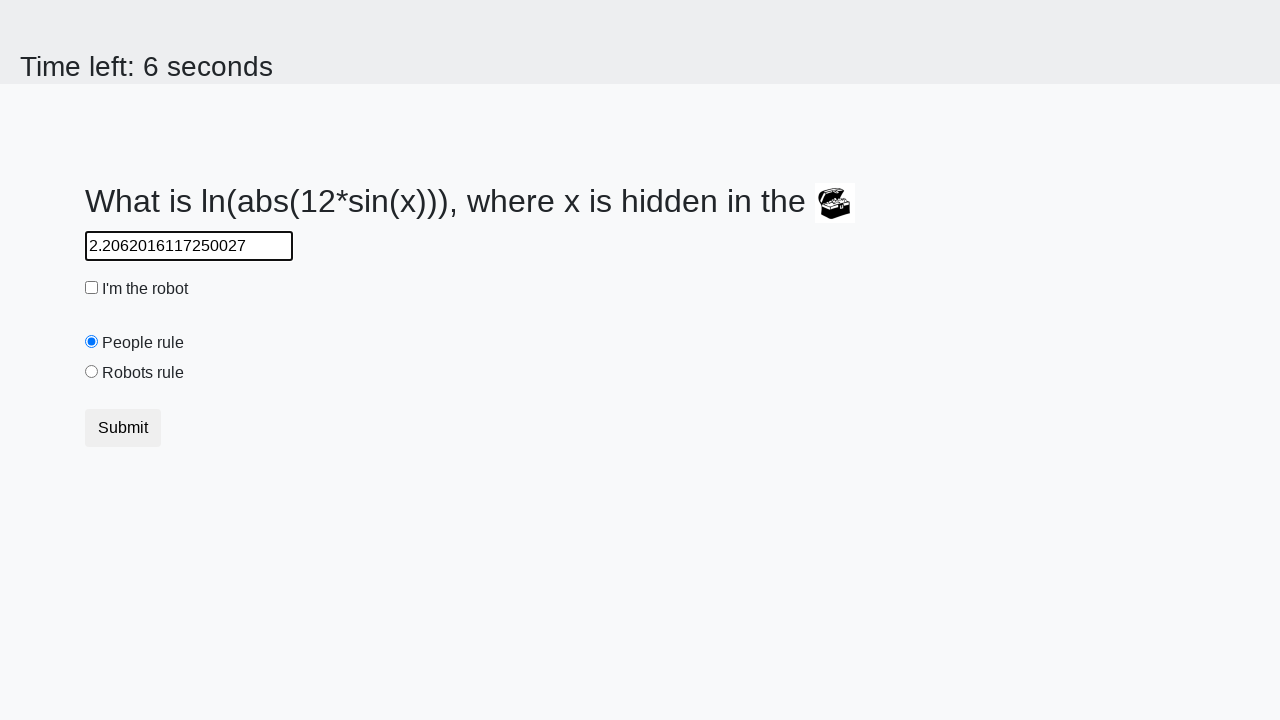

Clicked robot checkbox at (92, 288) on #robotCheckbox
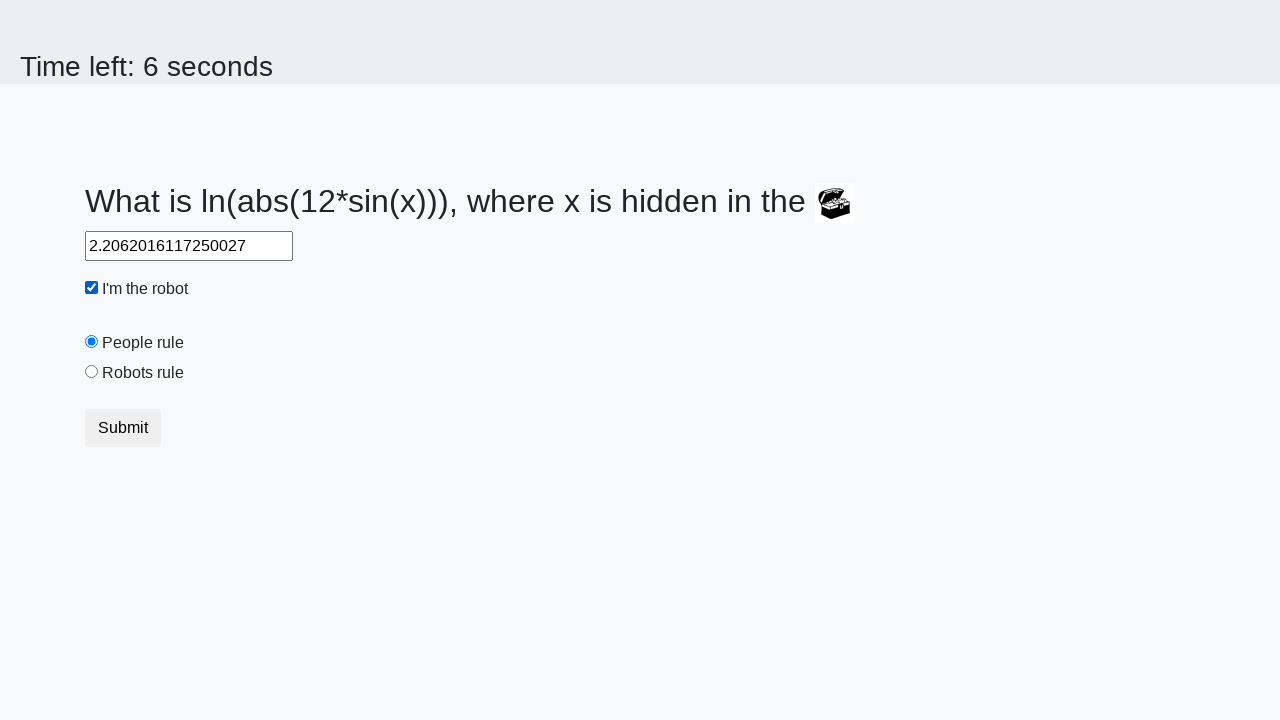

Clicked robots rule radio button at (92, 372) on #robotsRule
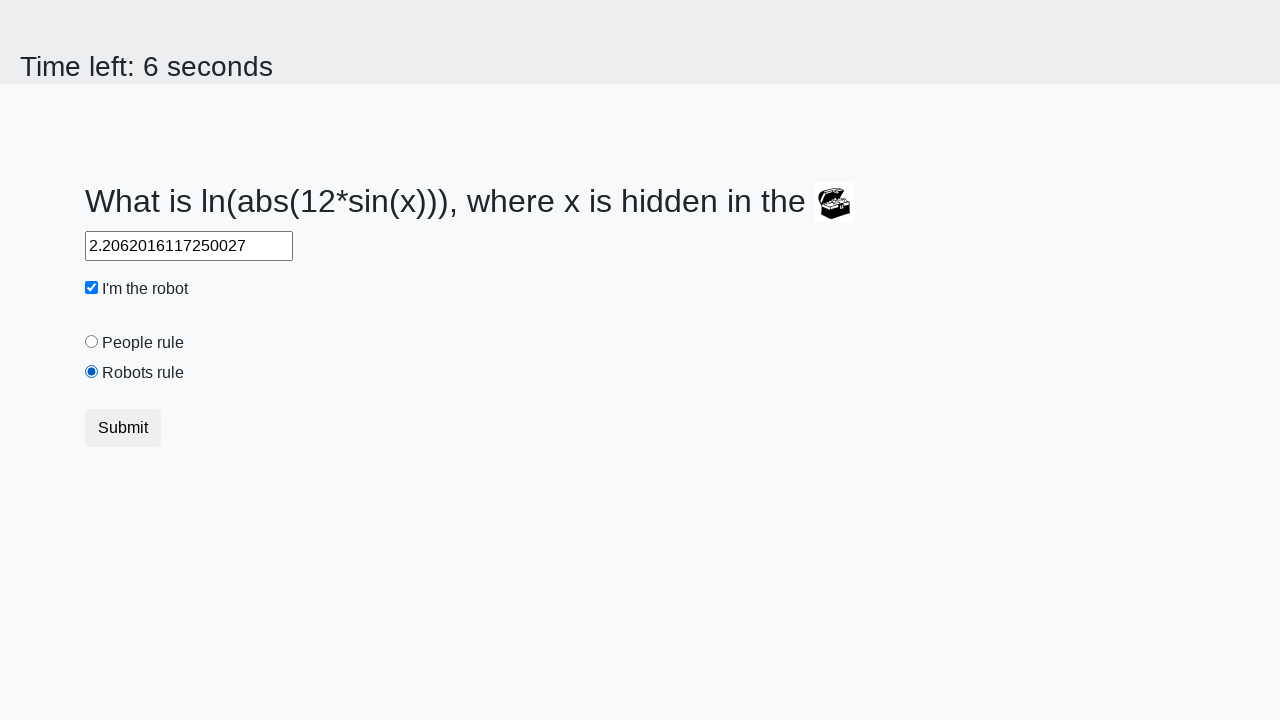

Clicked submit button to submit form at (123, 428) on button.btn
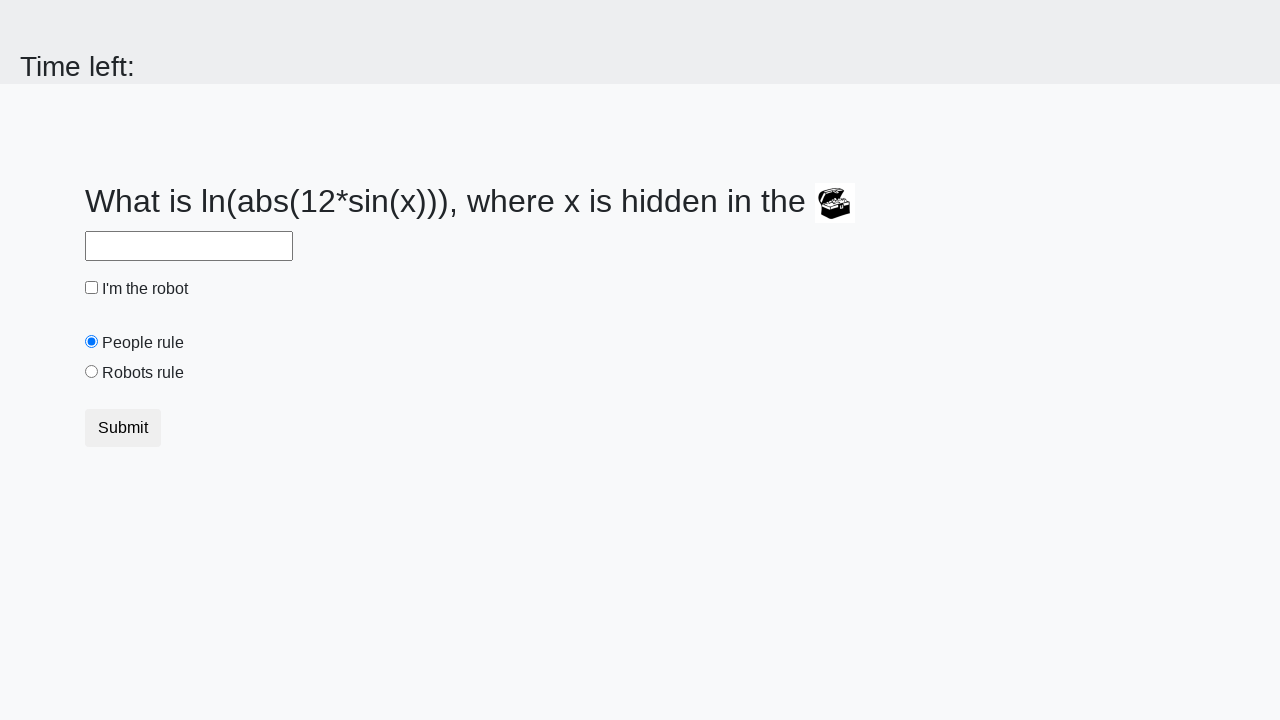

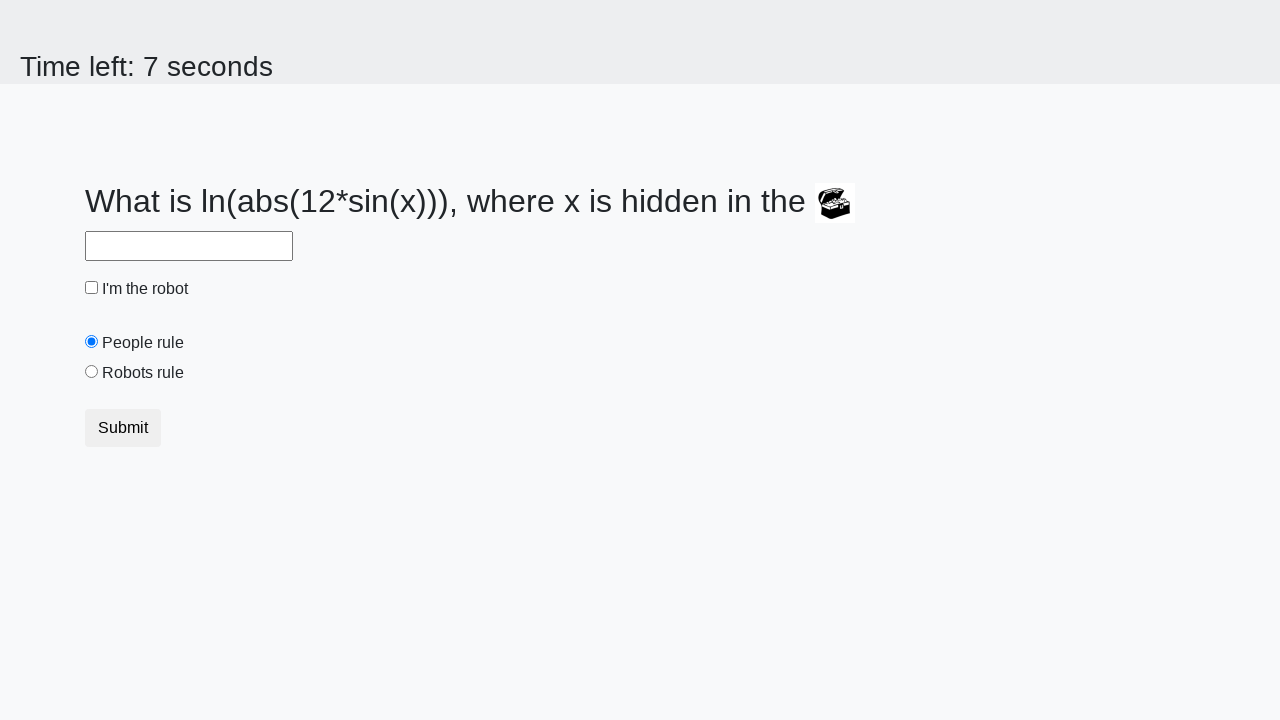